Tests the Python.org search functionality by entering "pycon" in the search box and submitting the search

Starting URL: http://www.python.org

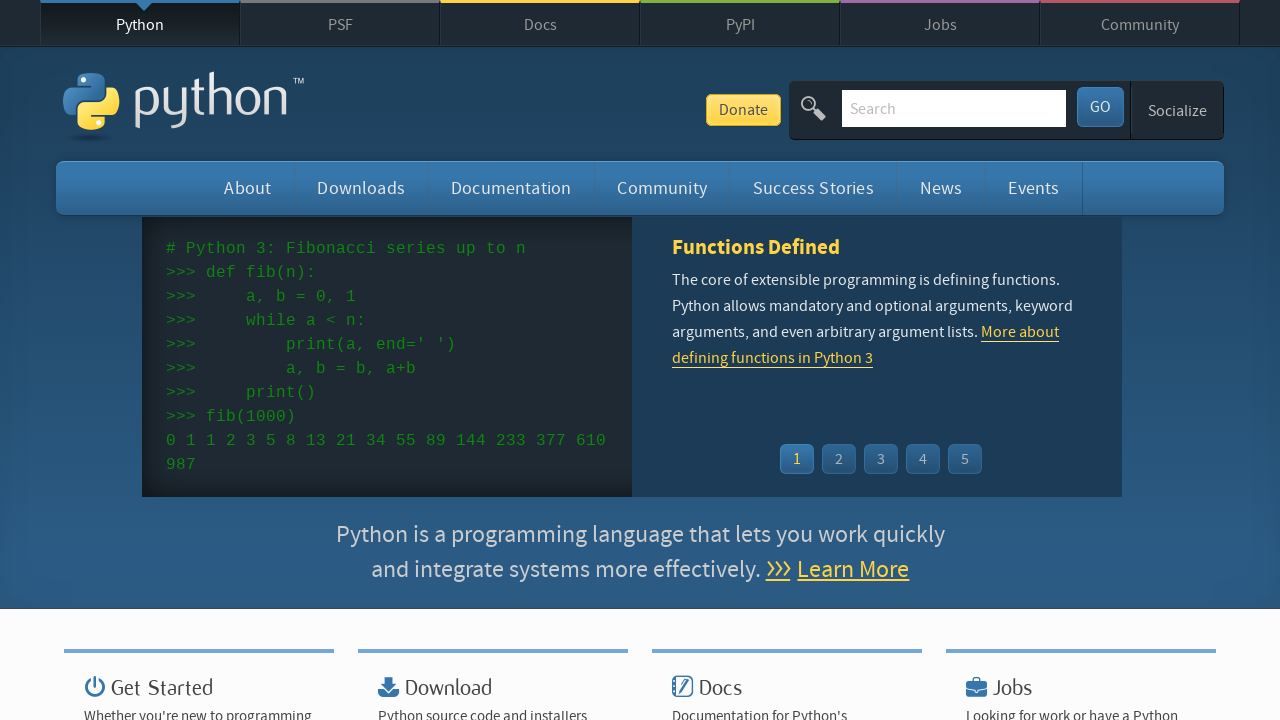

Filled search box with 'pycon' on input[name='q']
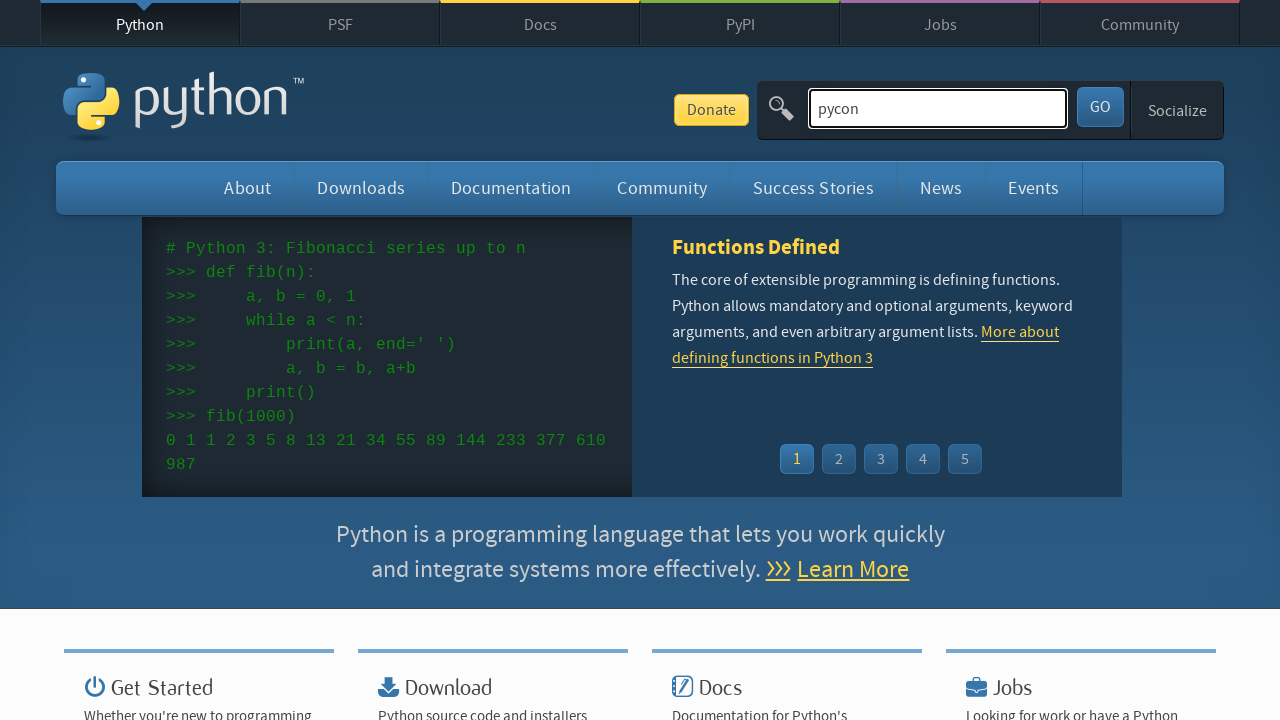

Pressed Enter to submit the search on input[name='q']
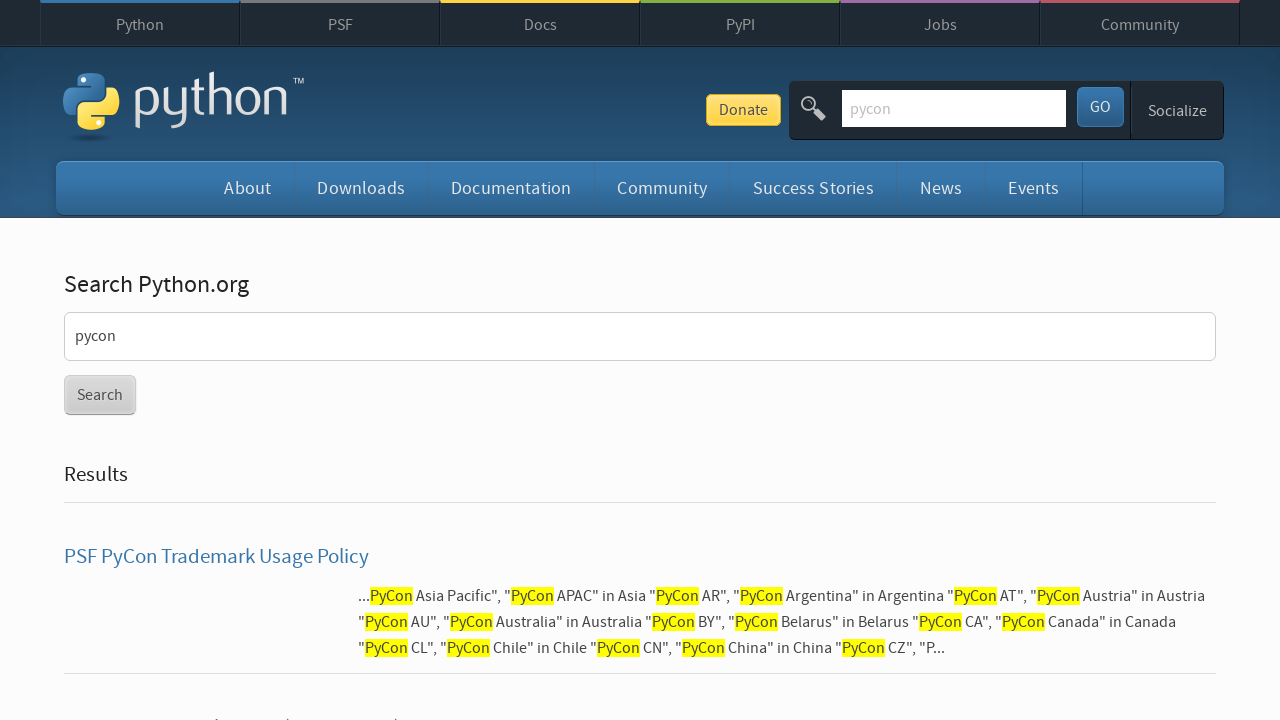

Search results page loaded
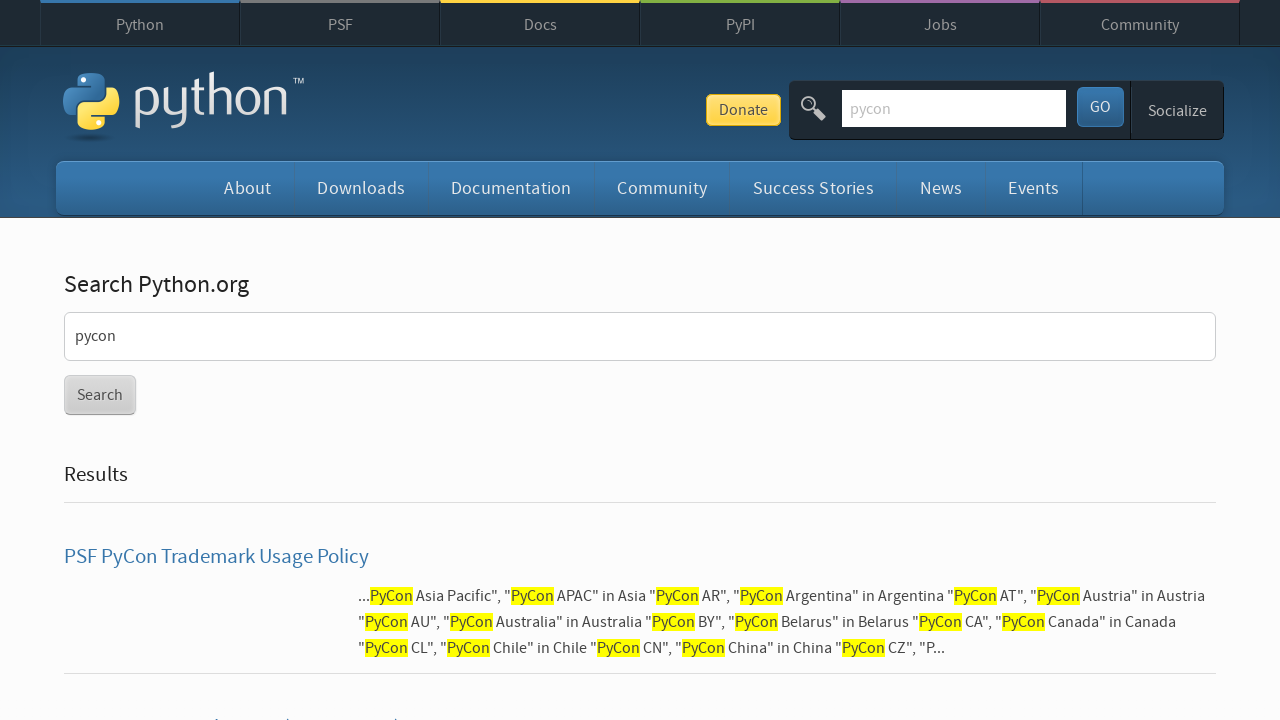

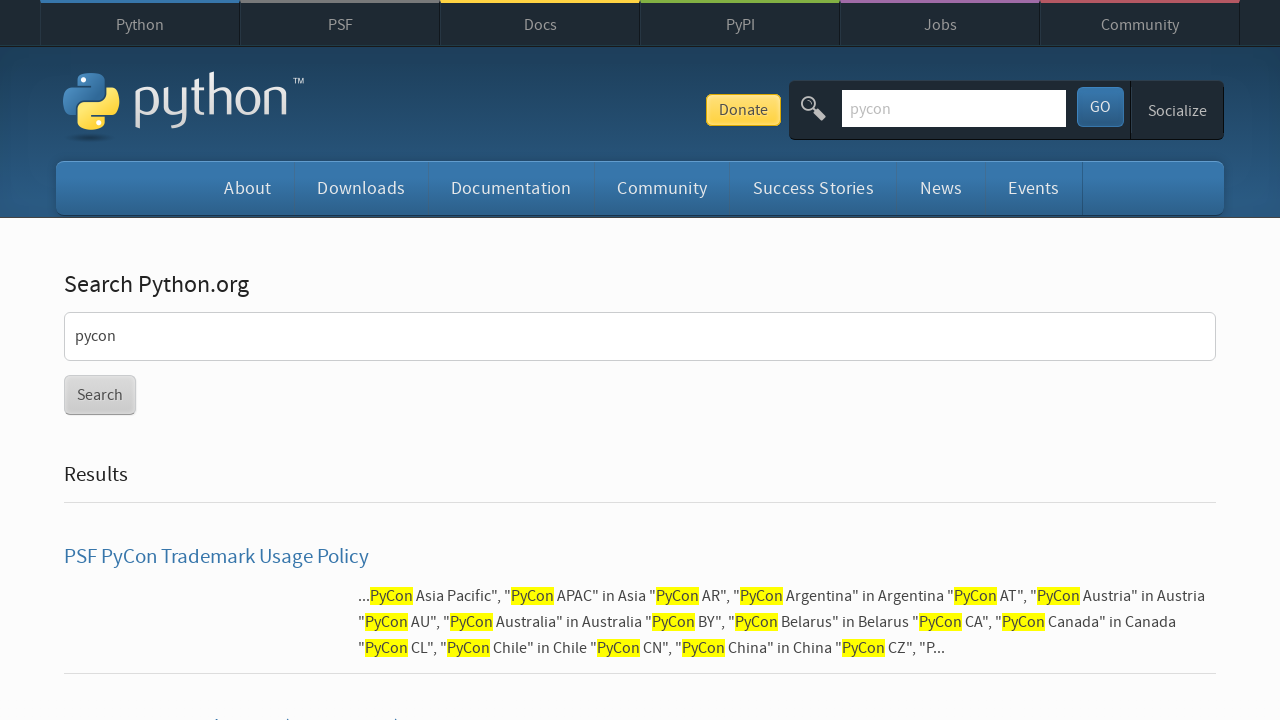